Tests that the datetime-local input becomes invalid when cleared/empty

Starting URL: https://docs.angularjs.org/examples/example-datetimelocal-input-directive/index.html

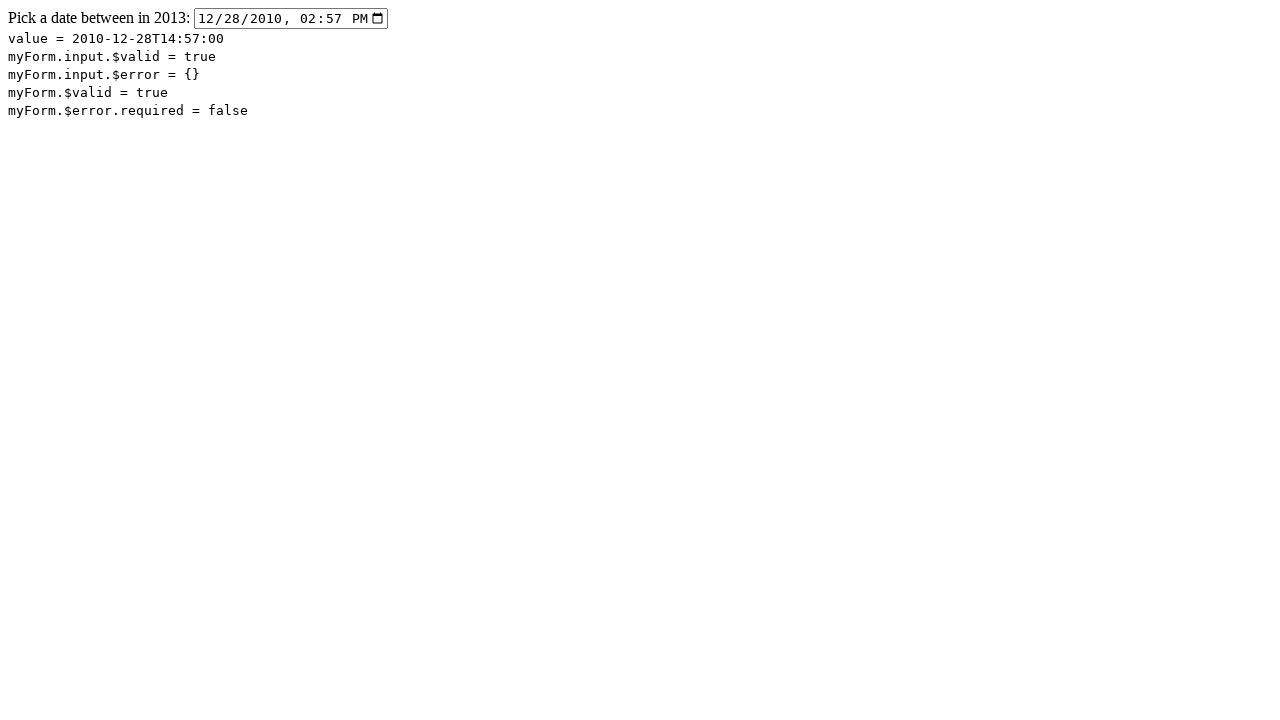

Waited for datetime-local input element to load
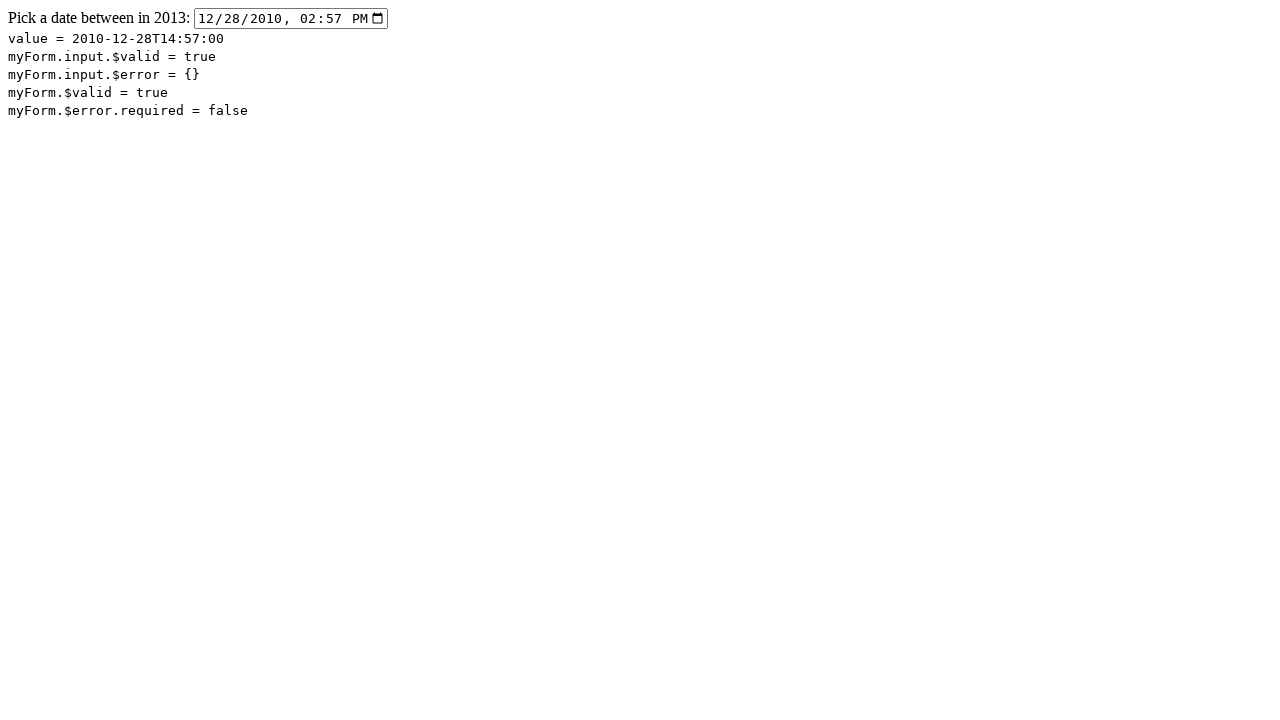

Cleared the datetime-local input and triggered Angular validation
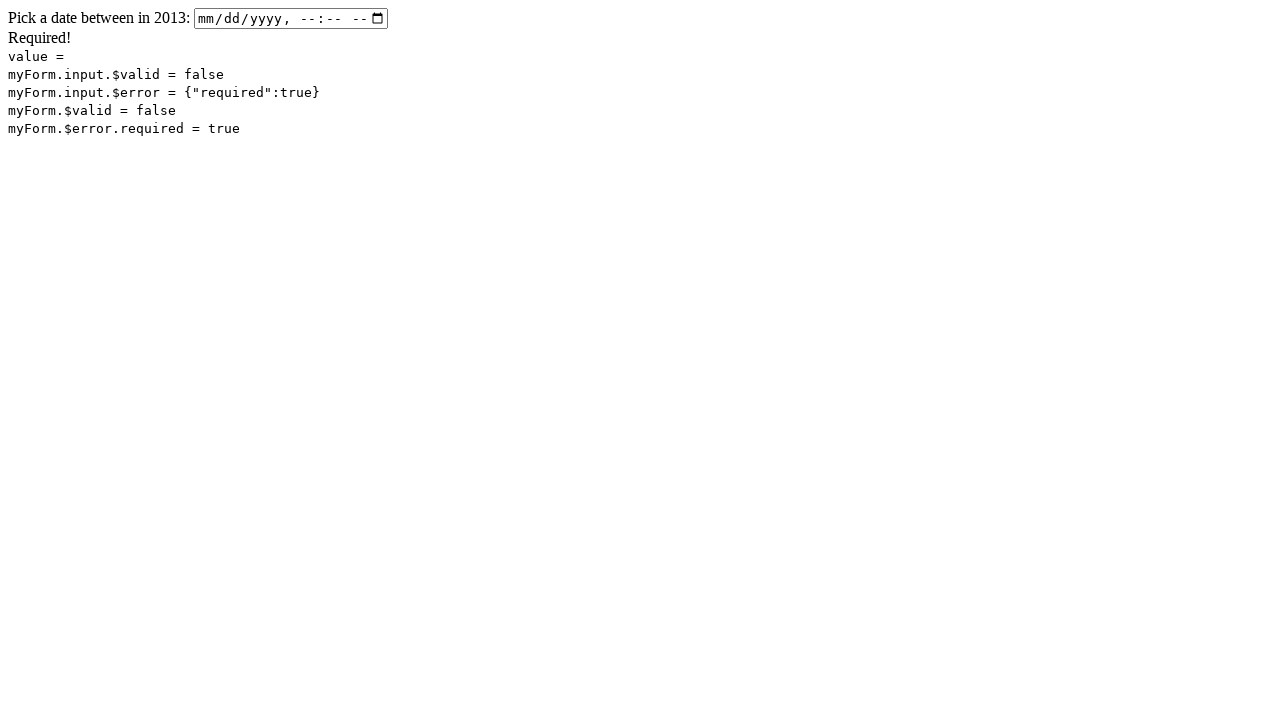

Verified that input value is now empty
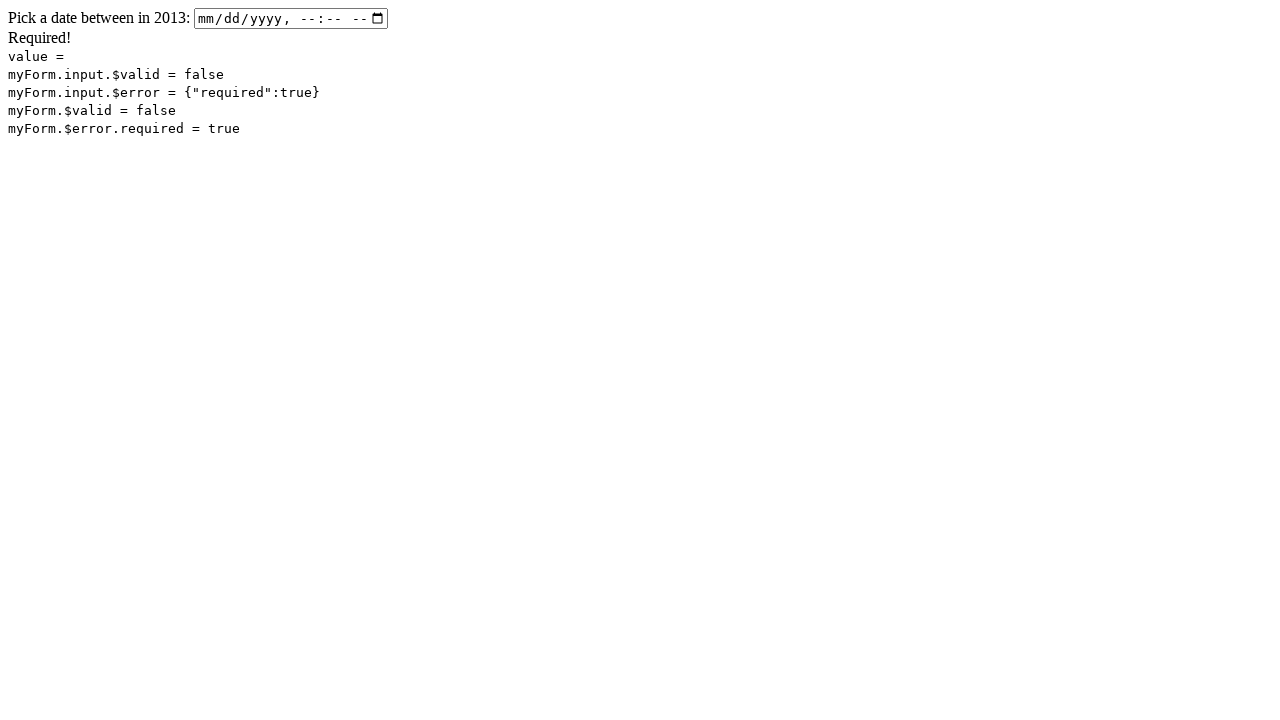

Verified that the form is now invalid due to empty input
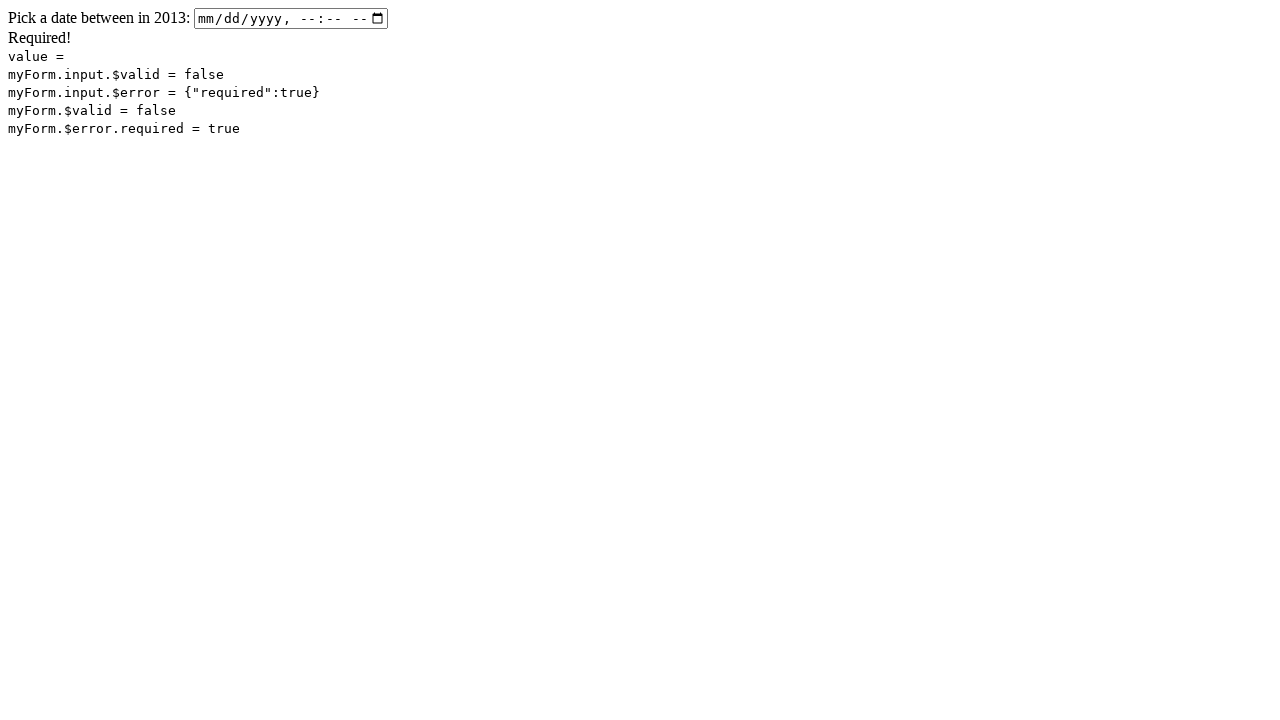

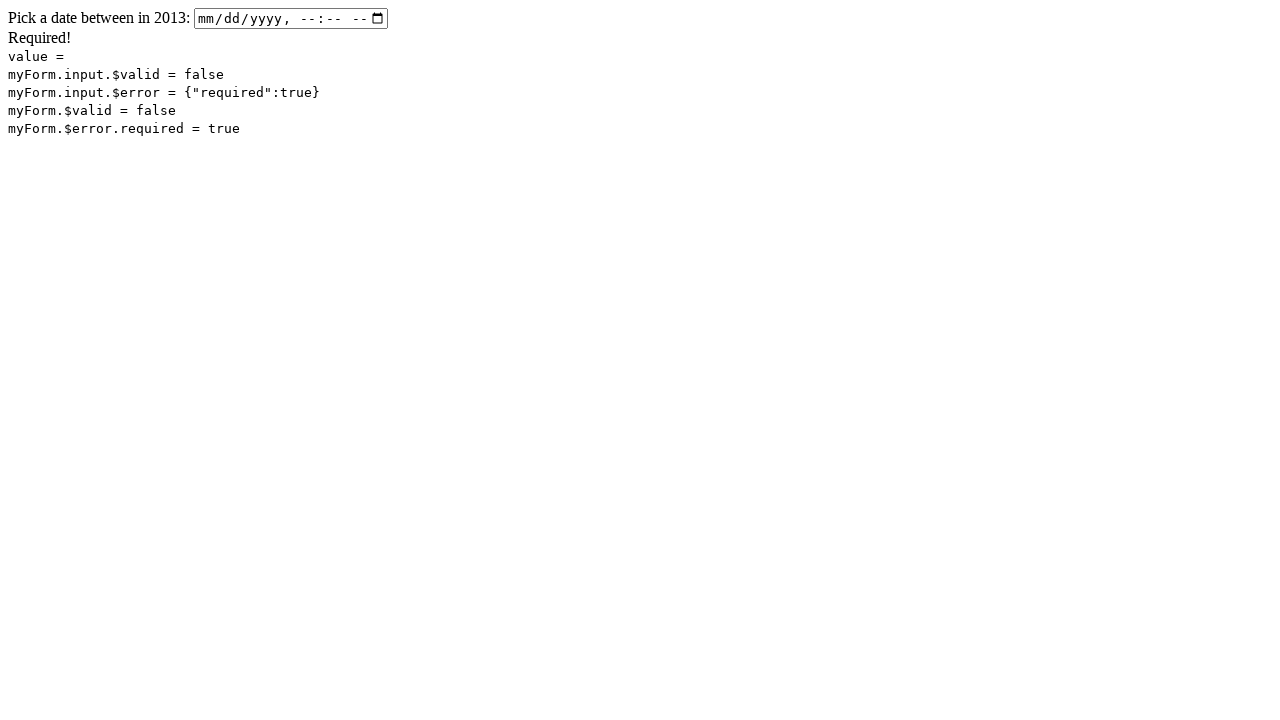